Tests multiselect dropdown functionality by selecting options using visible text, index, and value methods, then deselecting an option by index.

Starting URL: https://v1.training-support.net/selenium/selects

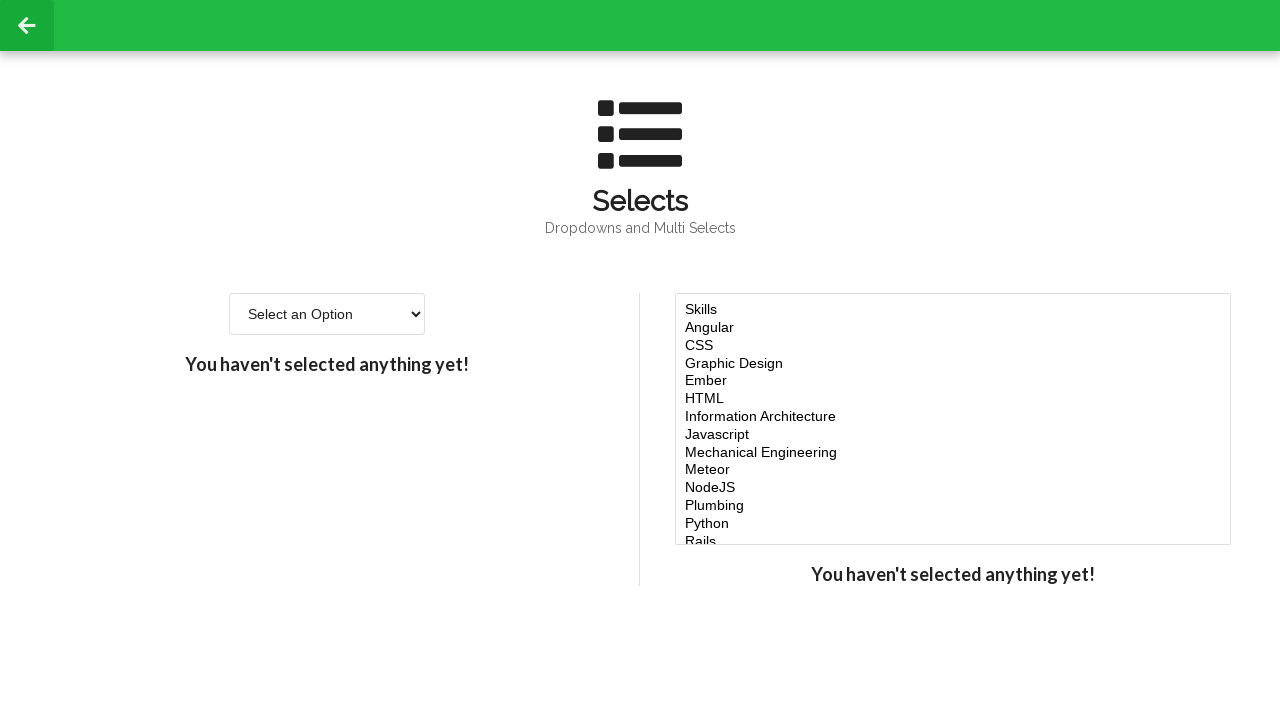

Located multiselect dropdown element with ID 'multi-select'
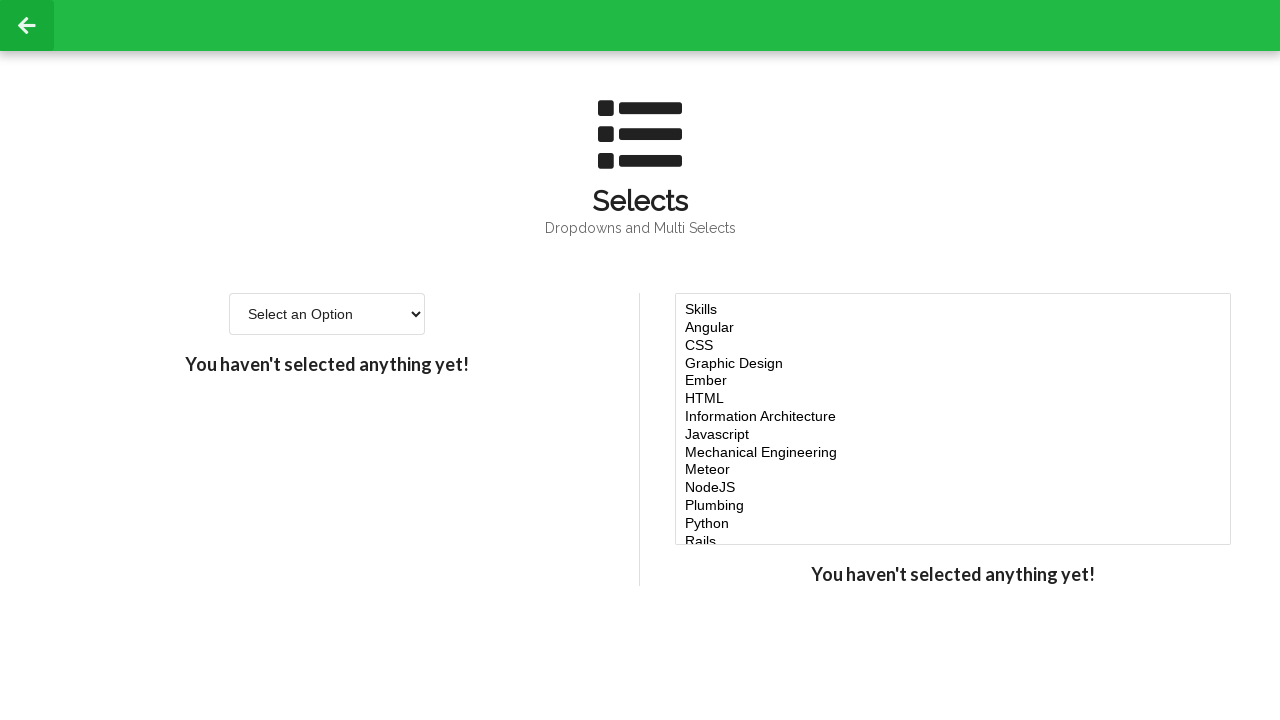

Selected 'Javascript' option by visible text on #multi-select
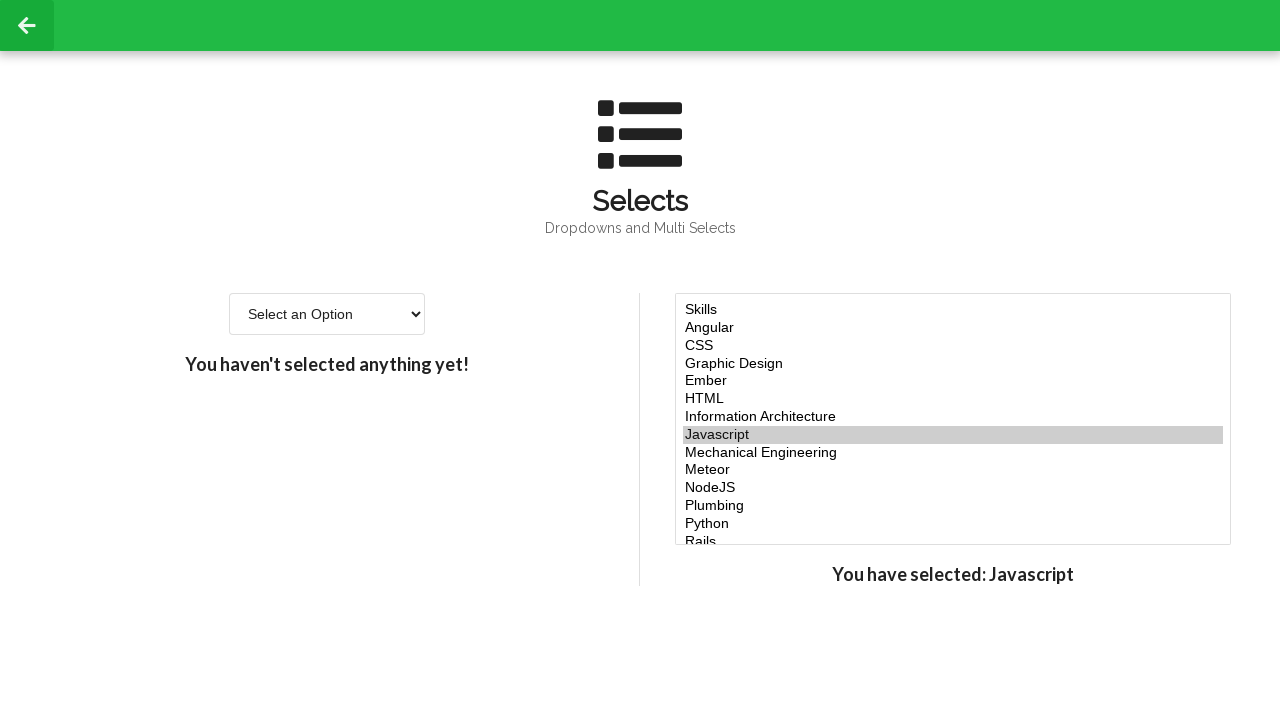

Selected option at index 4 on #multi-select
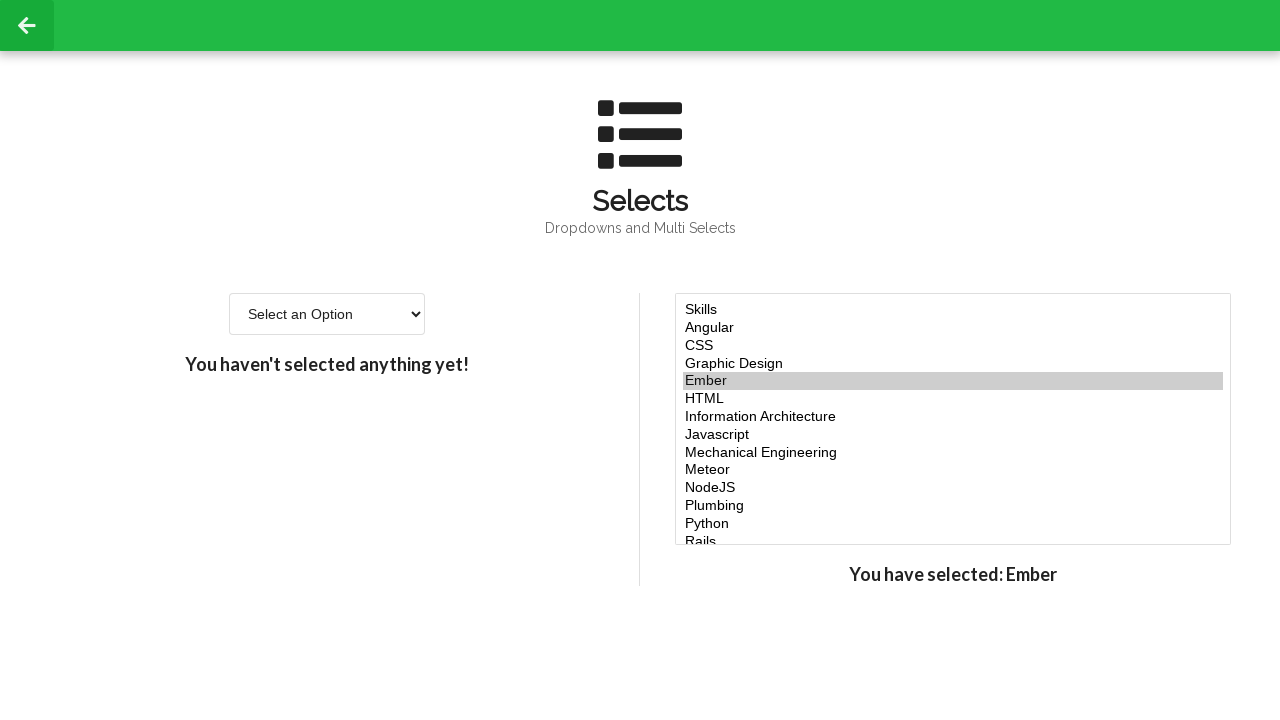

Selected option at index 5 on #multi-select
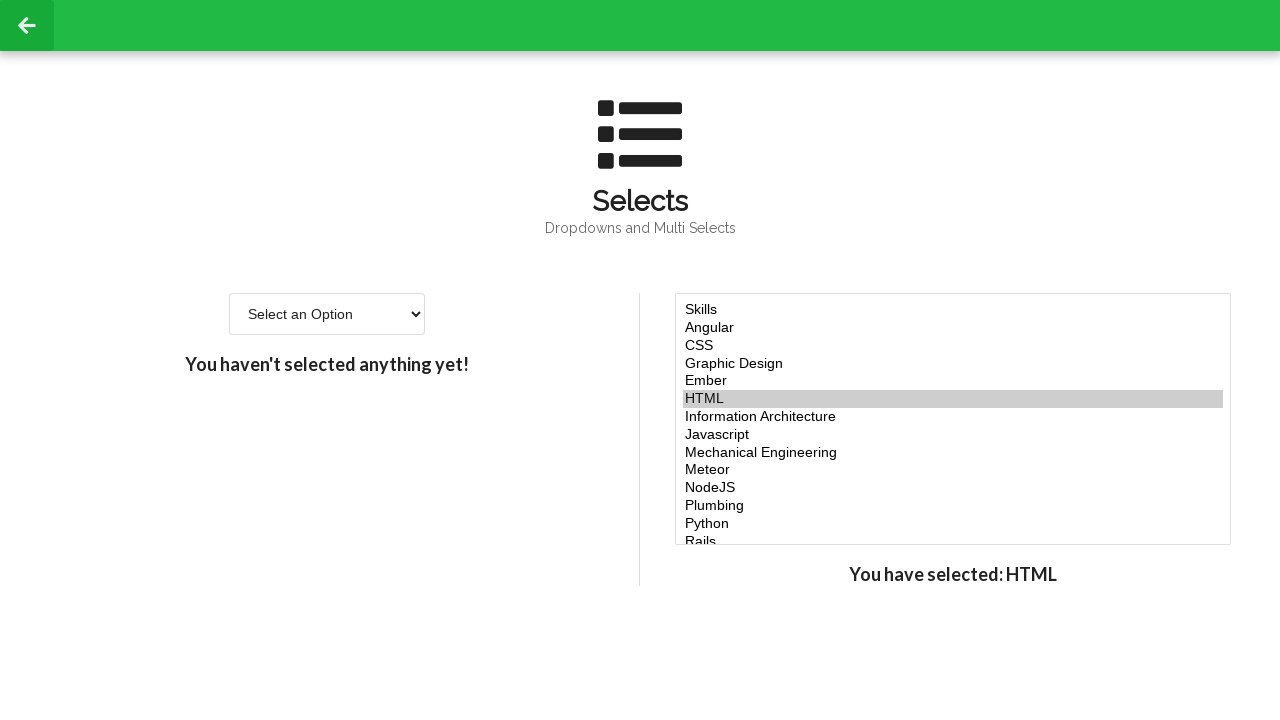

Selected 'NodeJS' option by value 'node' on #multi-select
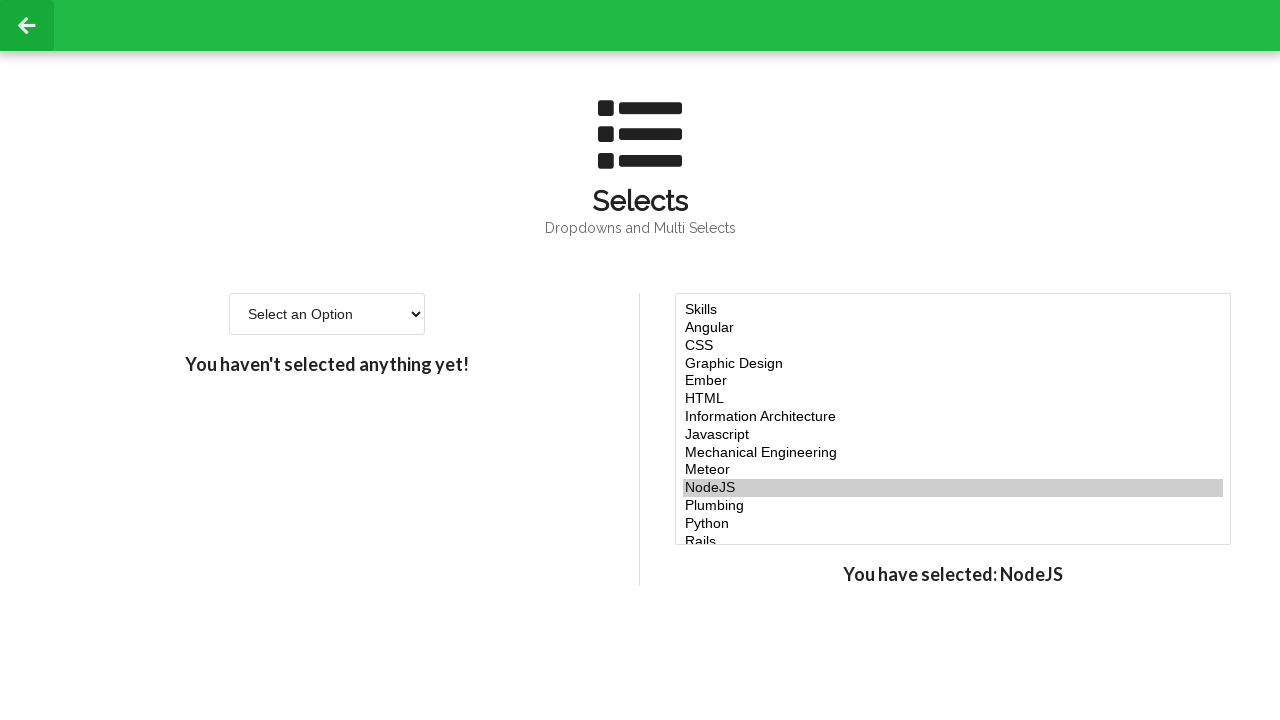

Deselected option at index 7 using JavaScript
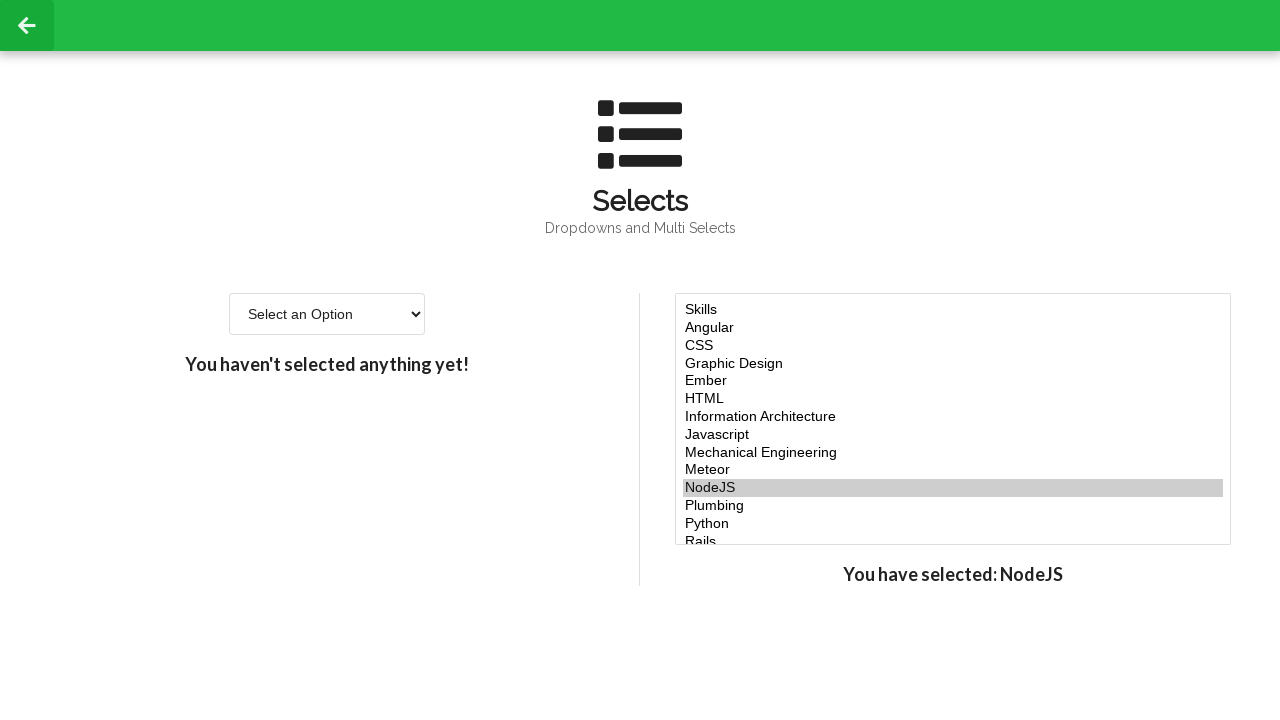

Waited 500ms for selections to be applied
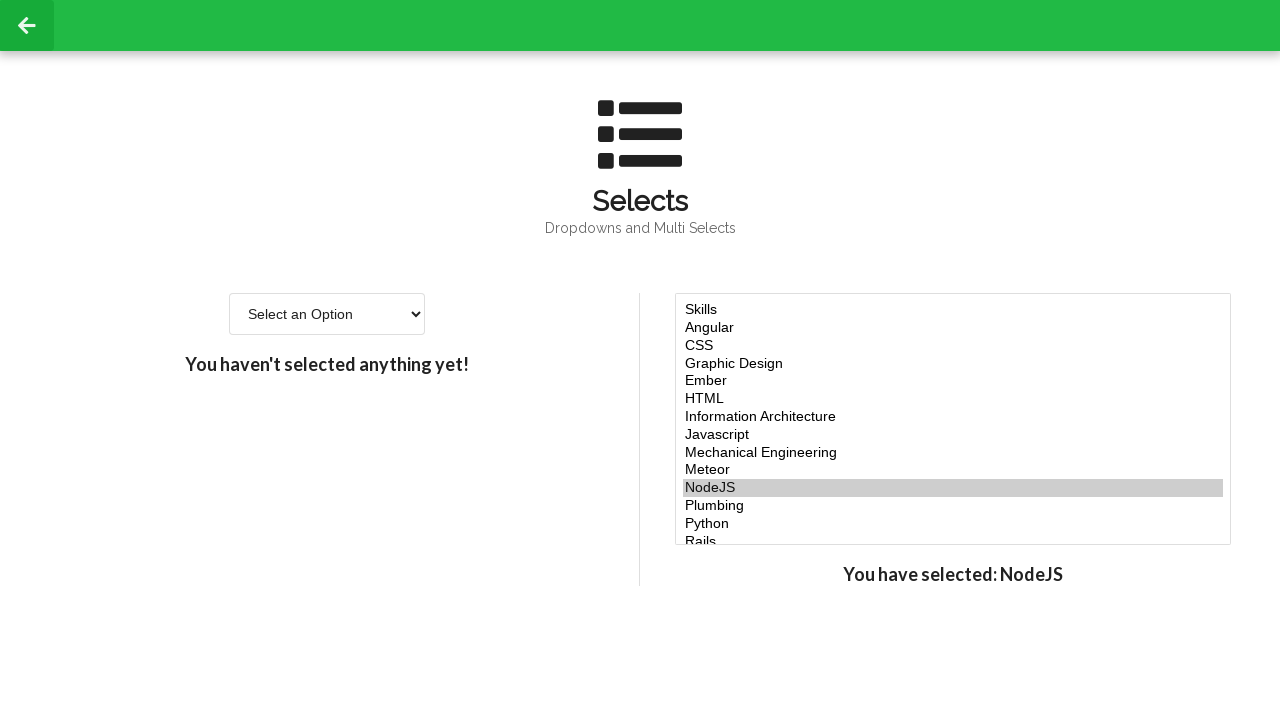

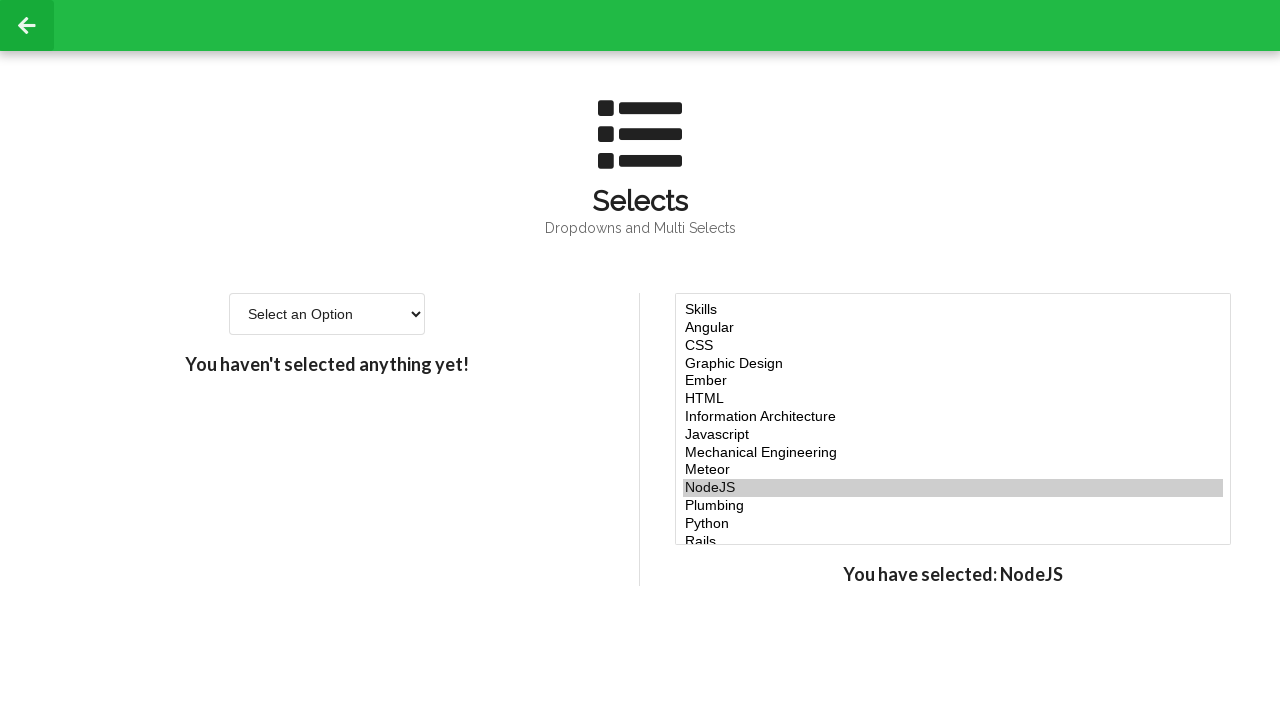